Tests registration form validation with password too short - enters a password with less than 6 characters to verify password length validation

Starting URL: https://alada.vn/tai-khoan/dang-ky.html

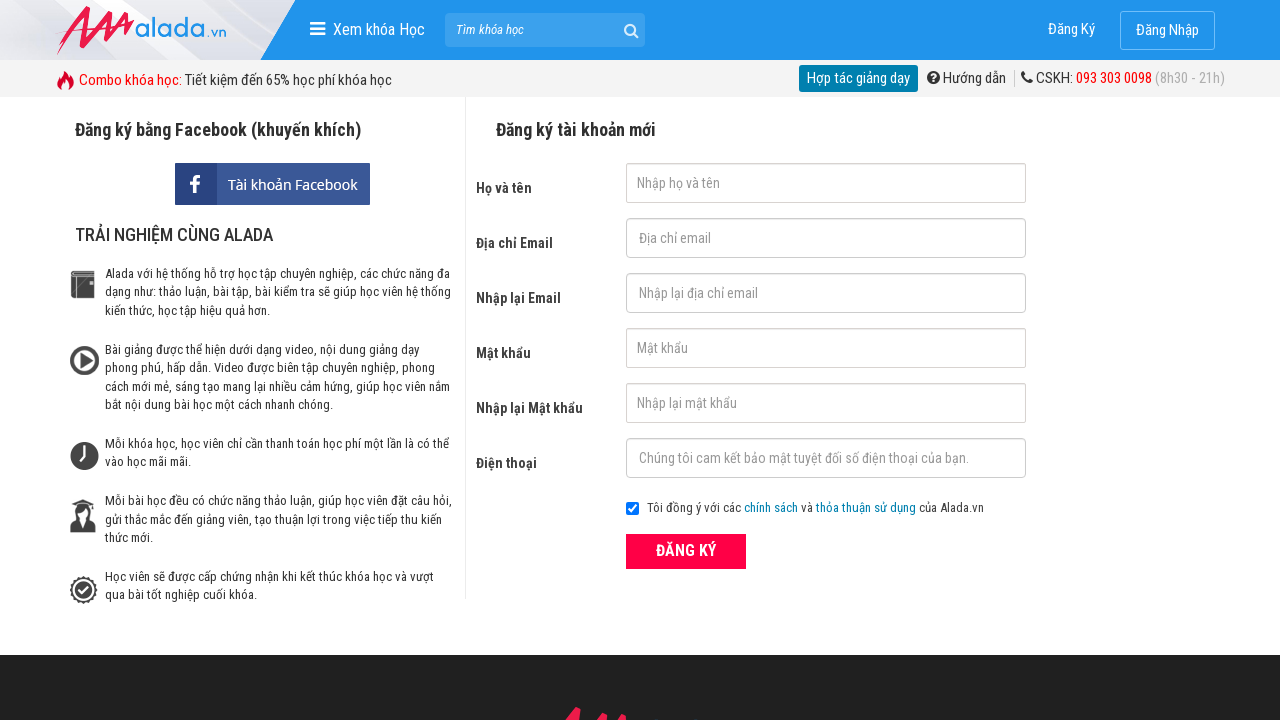

Filled first name field with 'Joe bin' on #txtFirstname
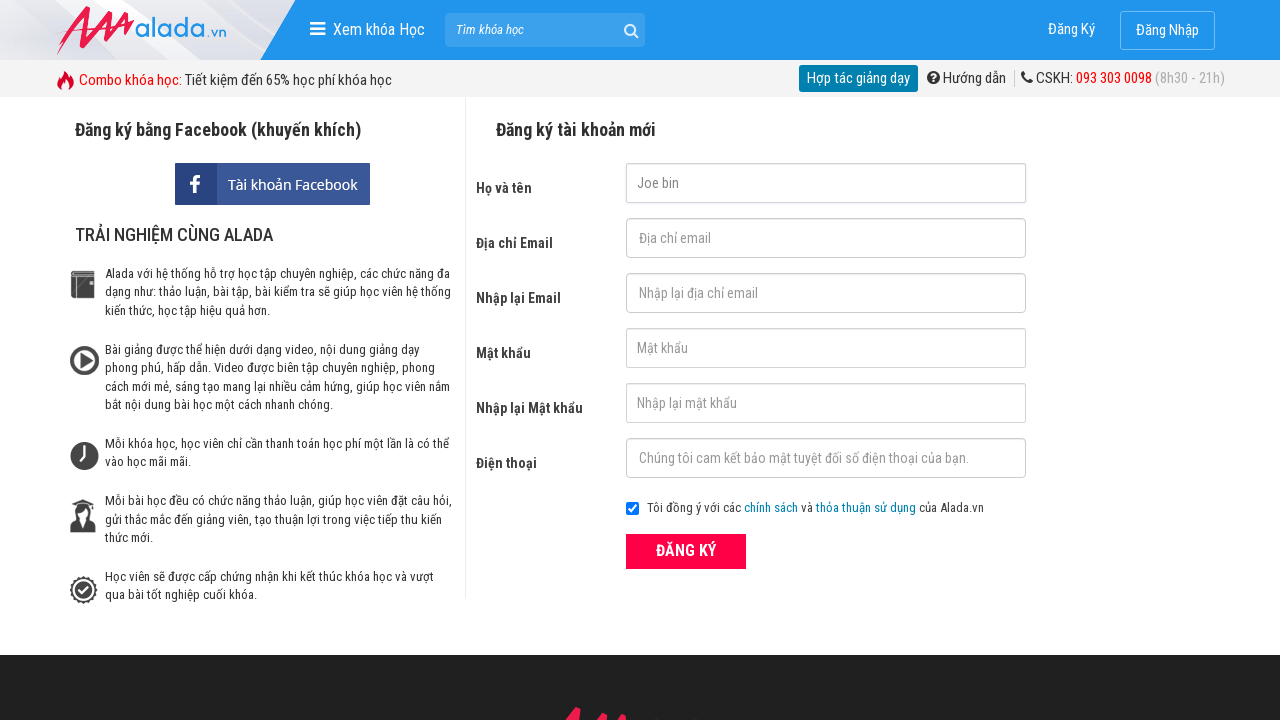

Filled email field with 'joebin@gmail.com' on #txtEmail
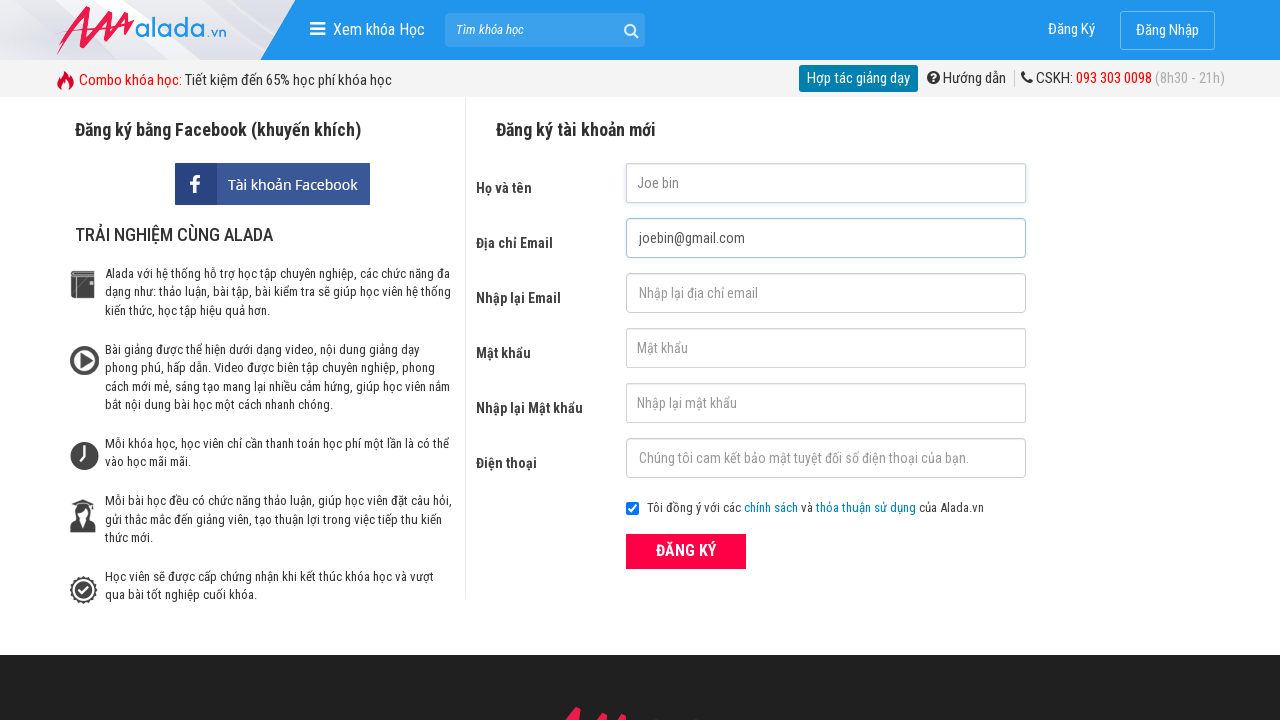

Filled confirm email field with 'joebin@gmail.com' on #txtCEmail
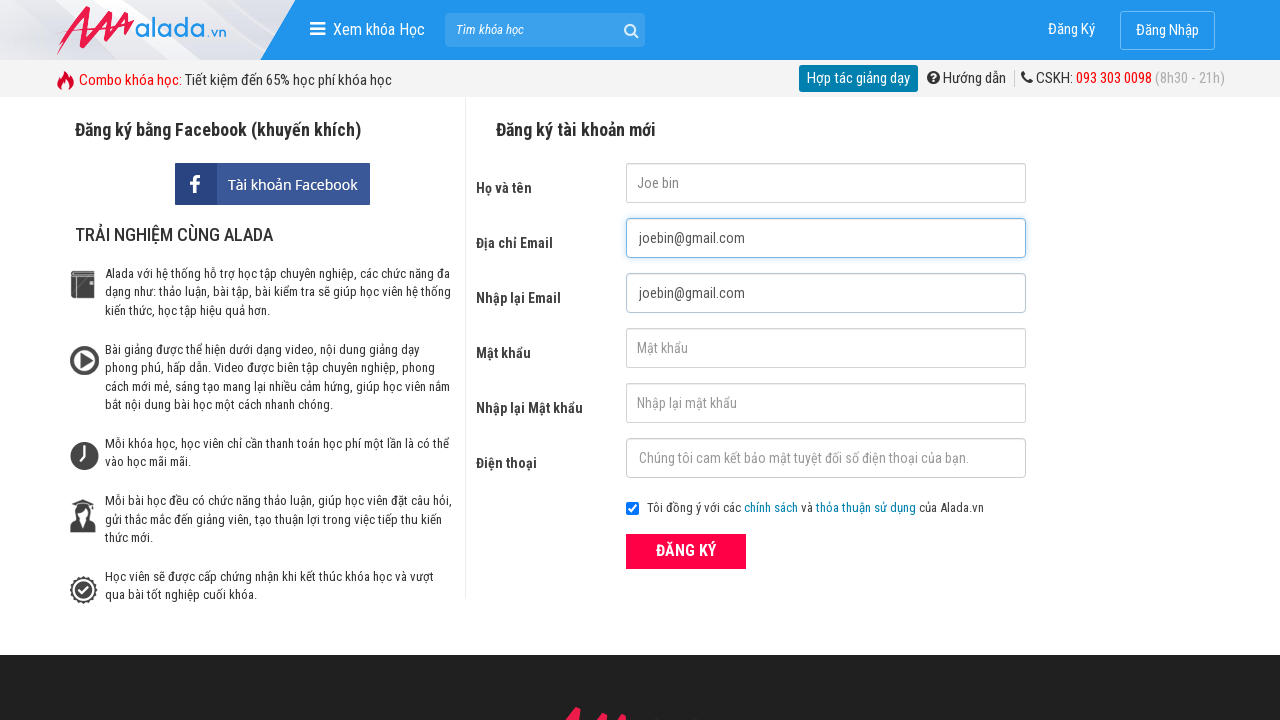

Filled password field with short password '123' (less than 6 characters) on #txtPassword
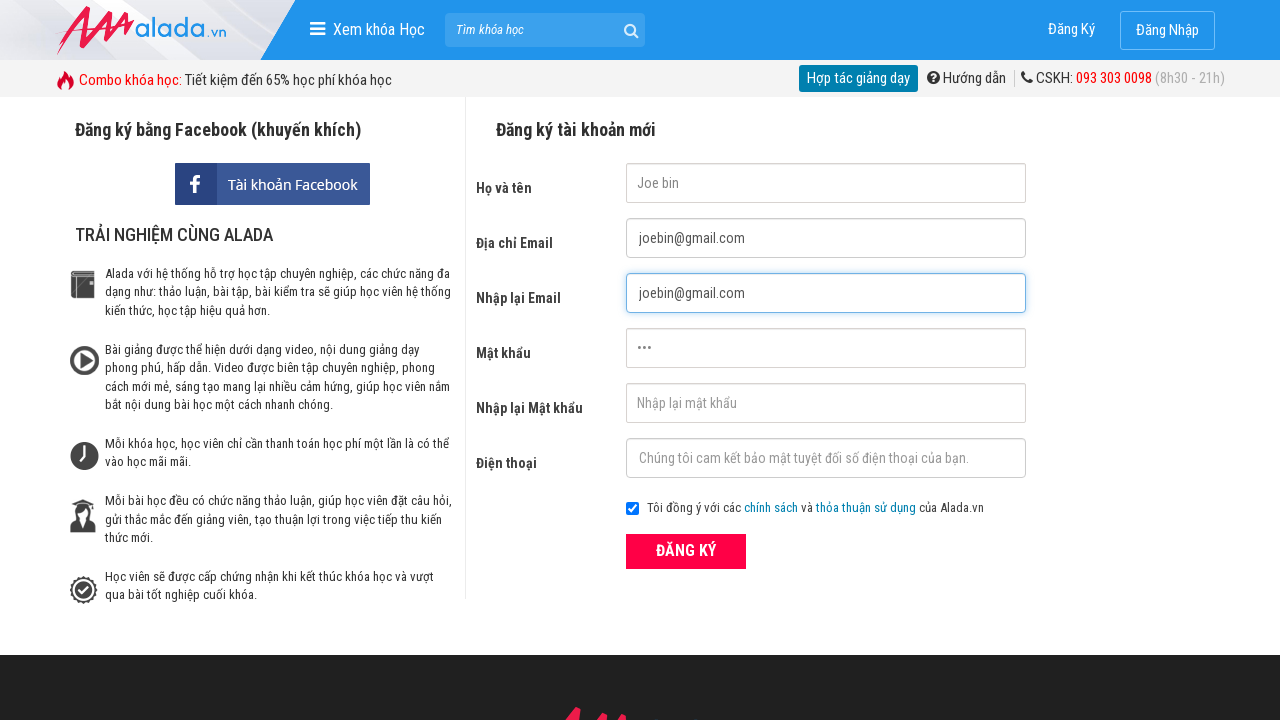

Filled confirm password field with '123' on #txtCPassword
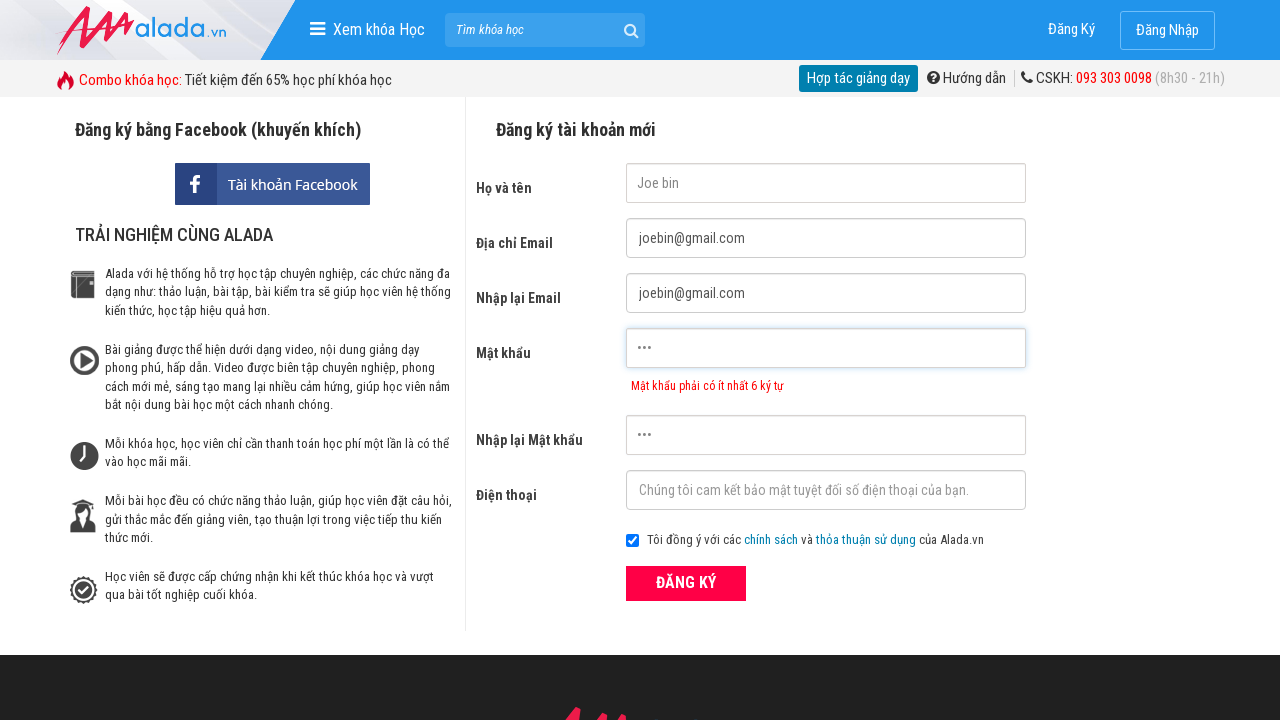

Filled phone field with '0964755453' on #txtPhone
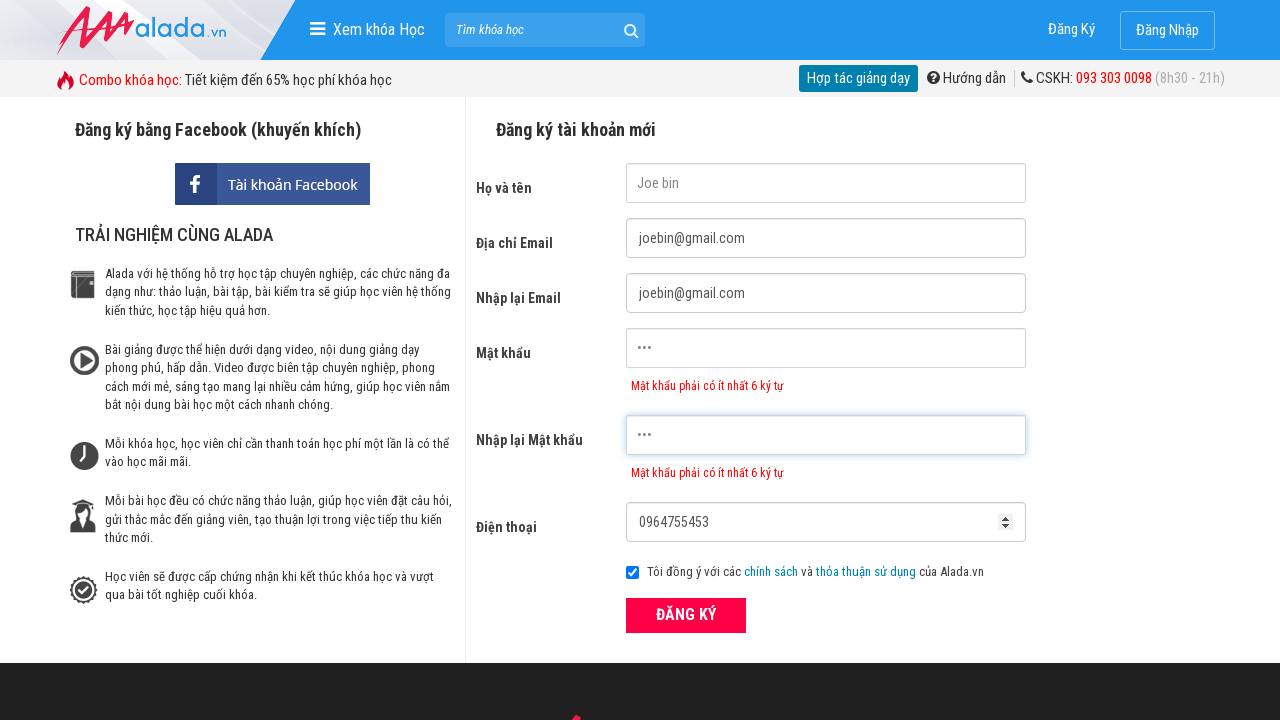

Clicked ĐĂNG KÝ (Register) button to submit form at (686, 615) on xpath=//button[text()='ĐĂNG KÝ' and @type='submit']
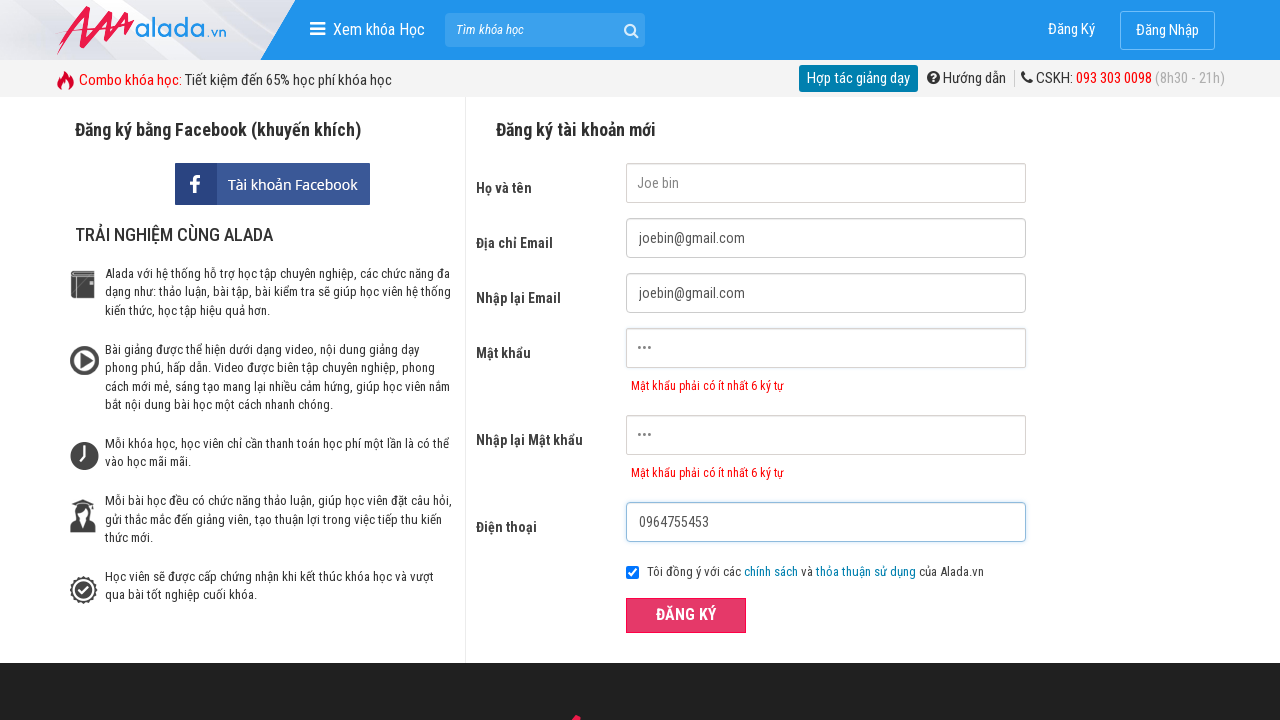

Password validation error message appeared - password too short validation confirmed
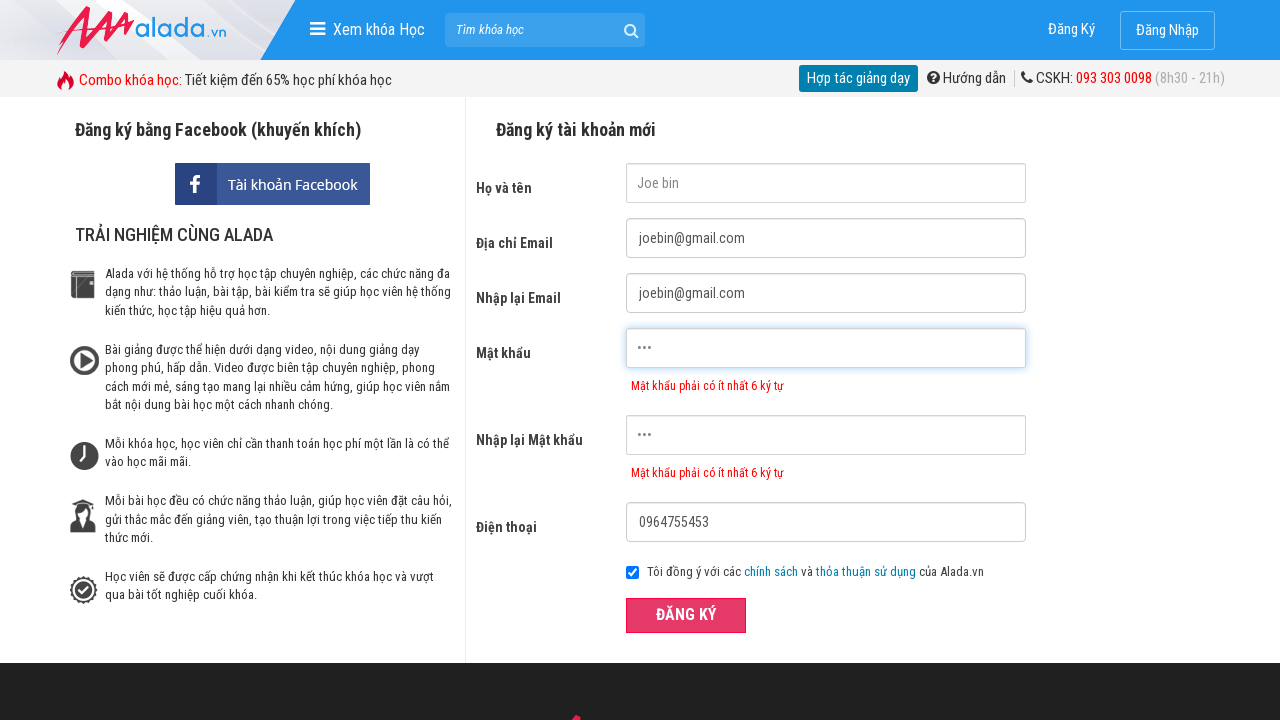

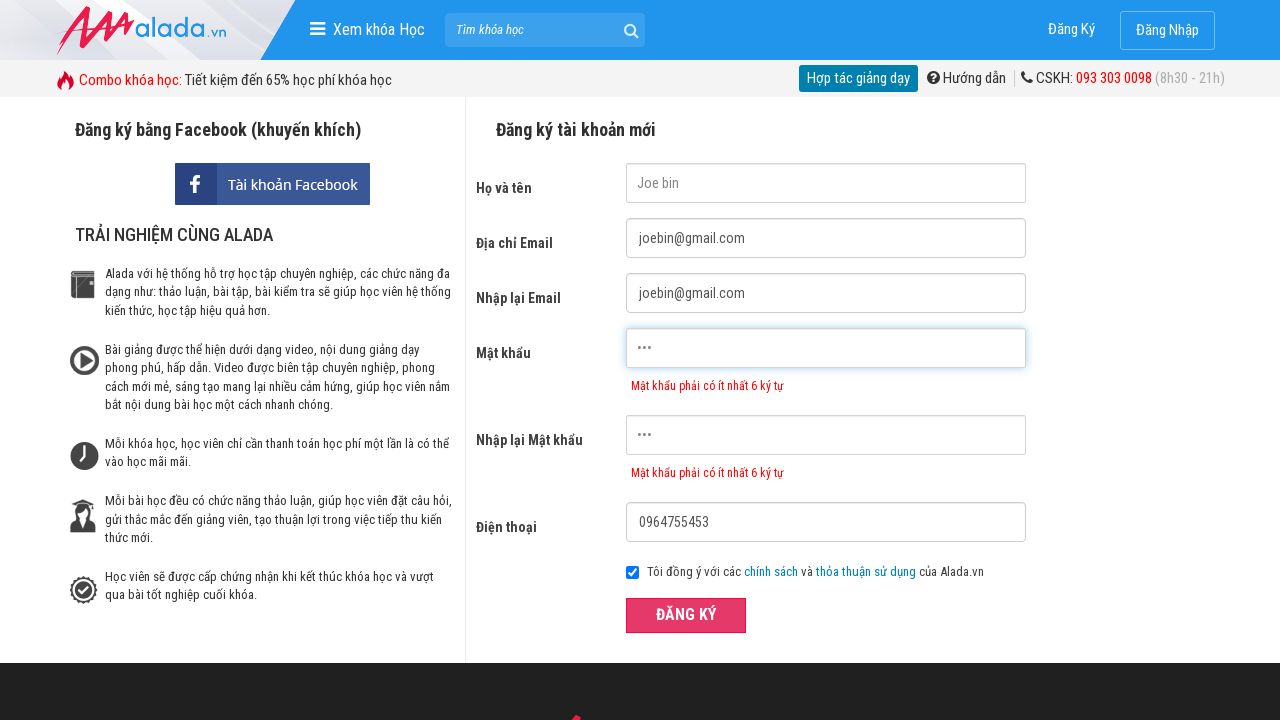